Tests a Selenium practice form by filling in personal information including first name, last name, selecting gender, experience level, date, profession, and automation tool preferences.

Starting URL: https://www.techlistic.com/p/selenium-practice-form.html#google_vignette

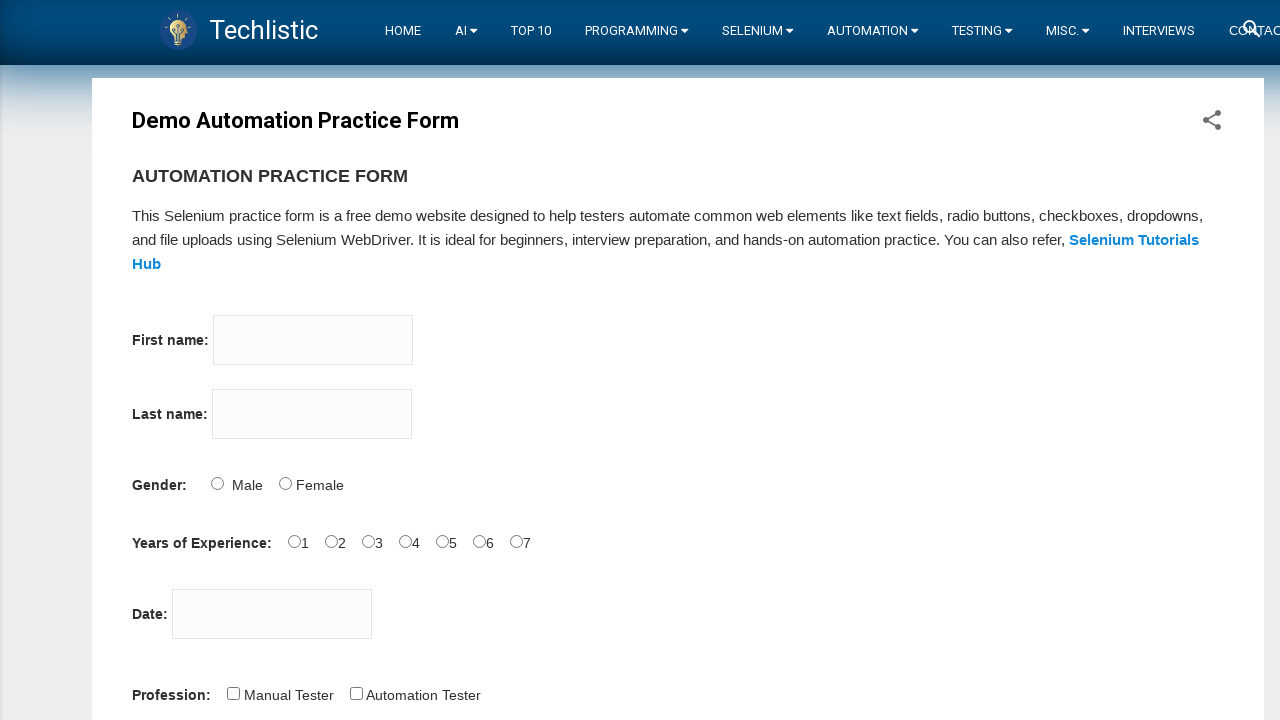

Filled first name field with 'Vandana' on input[name='firstname']
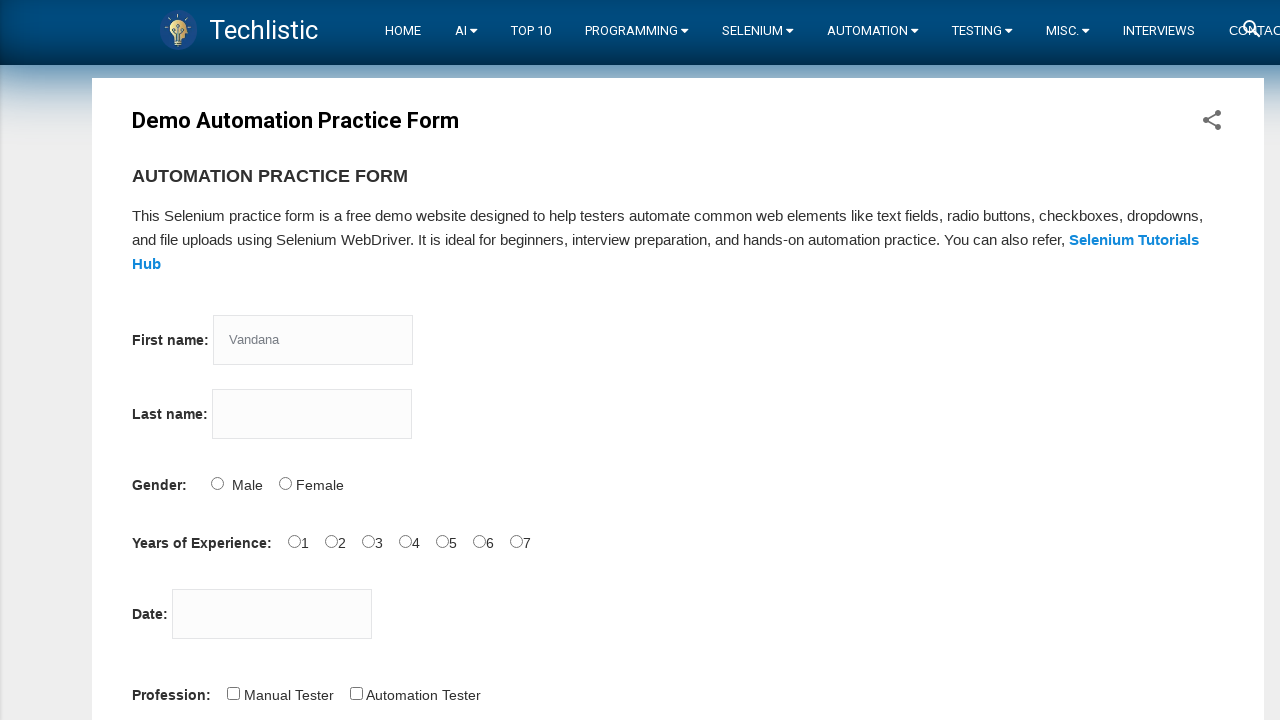

Filled last name field with 'kumari' on input[name='lastname']
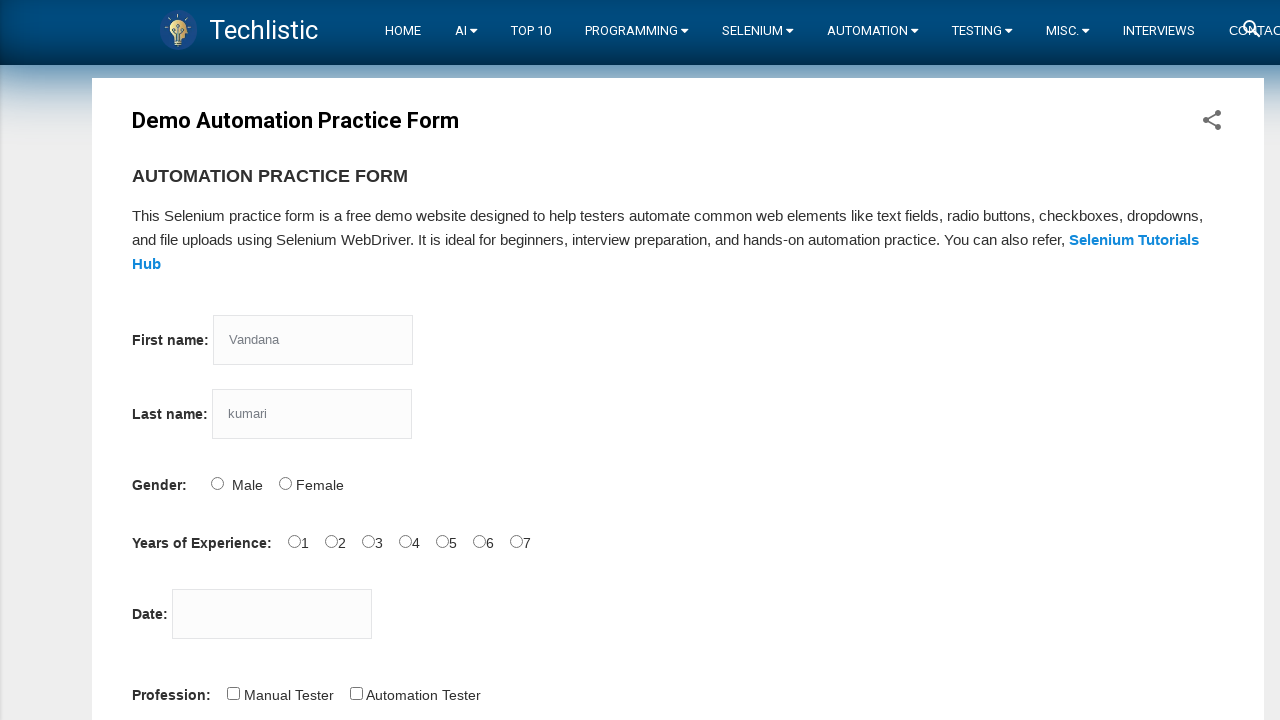

Selected Female gender option at (285, 483) on input[name='sex']:nth-of-type(2)
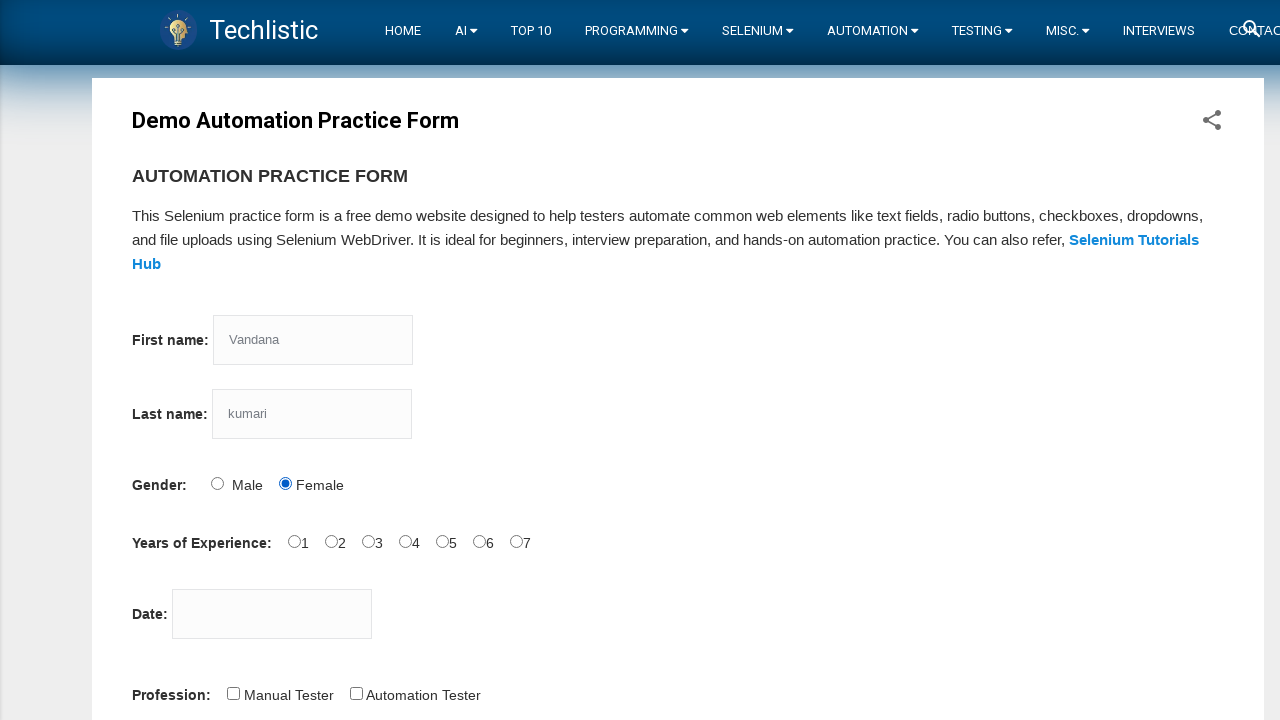

Selected years of experience level at (368, 541) on input#exp-2
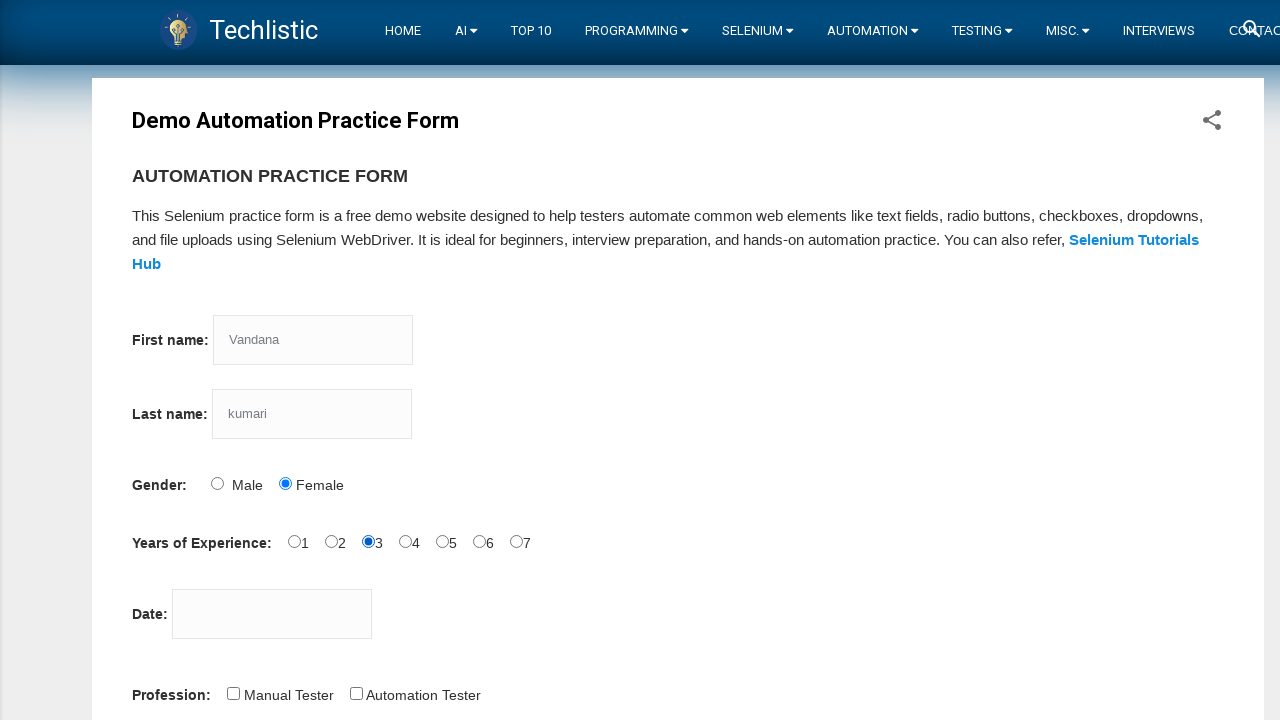

Filled date picker with '16 July 2023' on input#datepicker
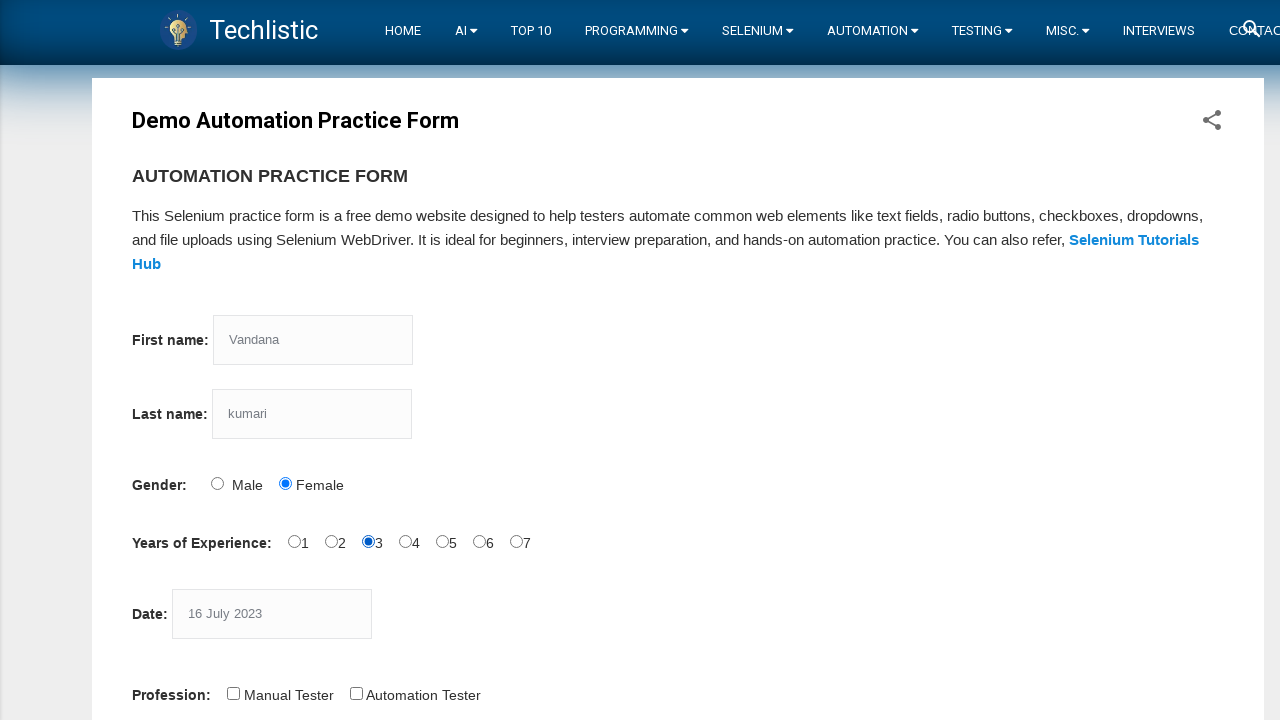

Selected Manual Tester profession checkbox at (356, 693) on input#profession-1
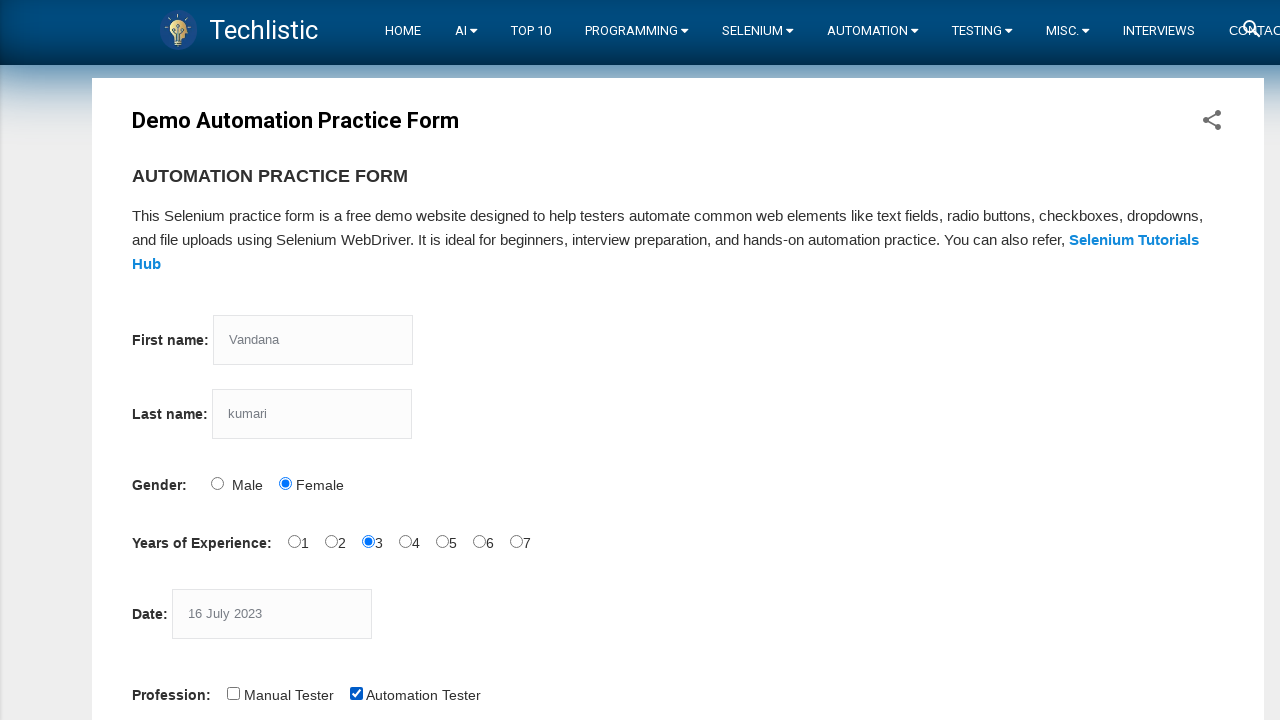

Selected Selenium IDE automation tool checkbox at (446, 360) on input[name='tool']:nth-of-type(3)
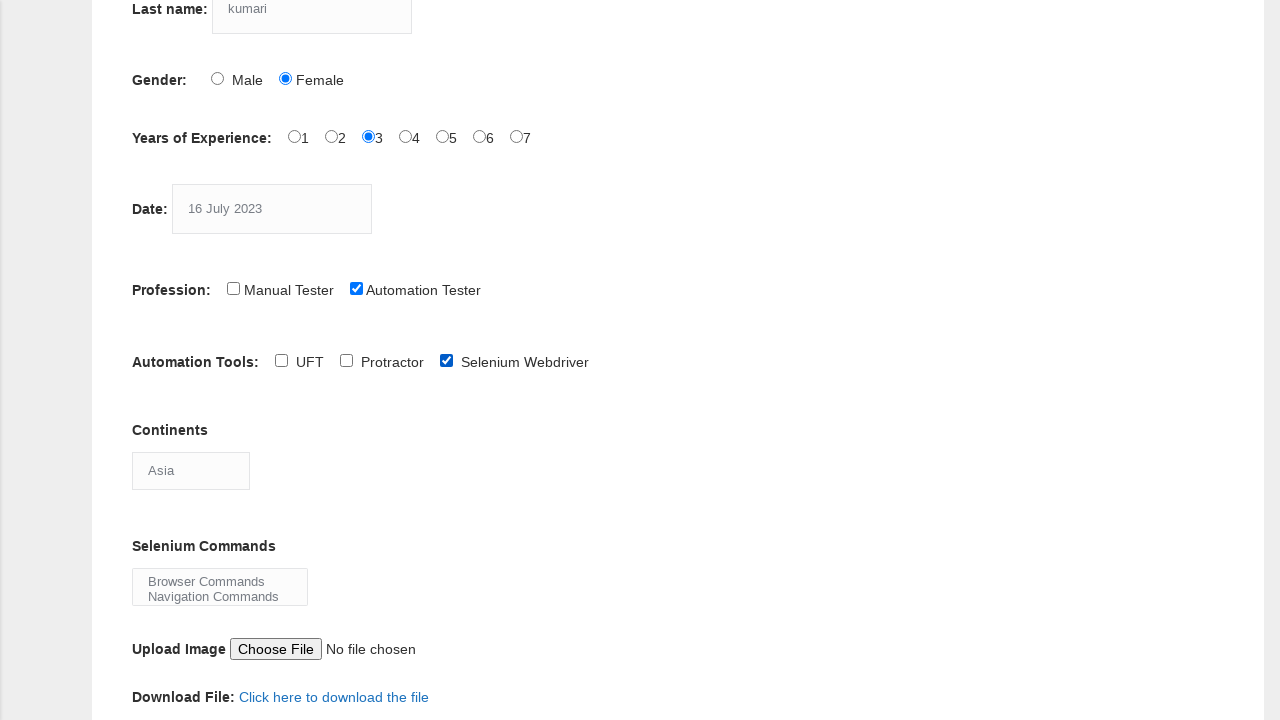

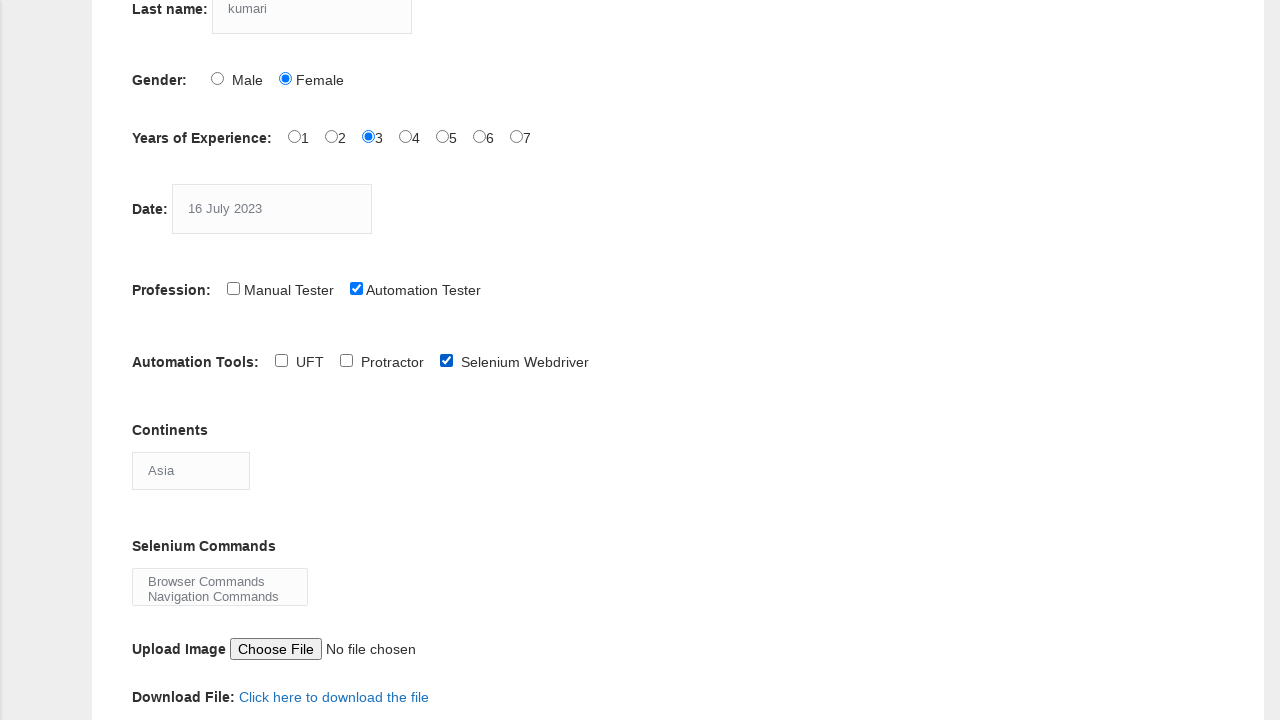